Tests that entered text is trimmed when saving an edited todo item

Starting URL: https://demo.playwright.dev/todomvc

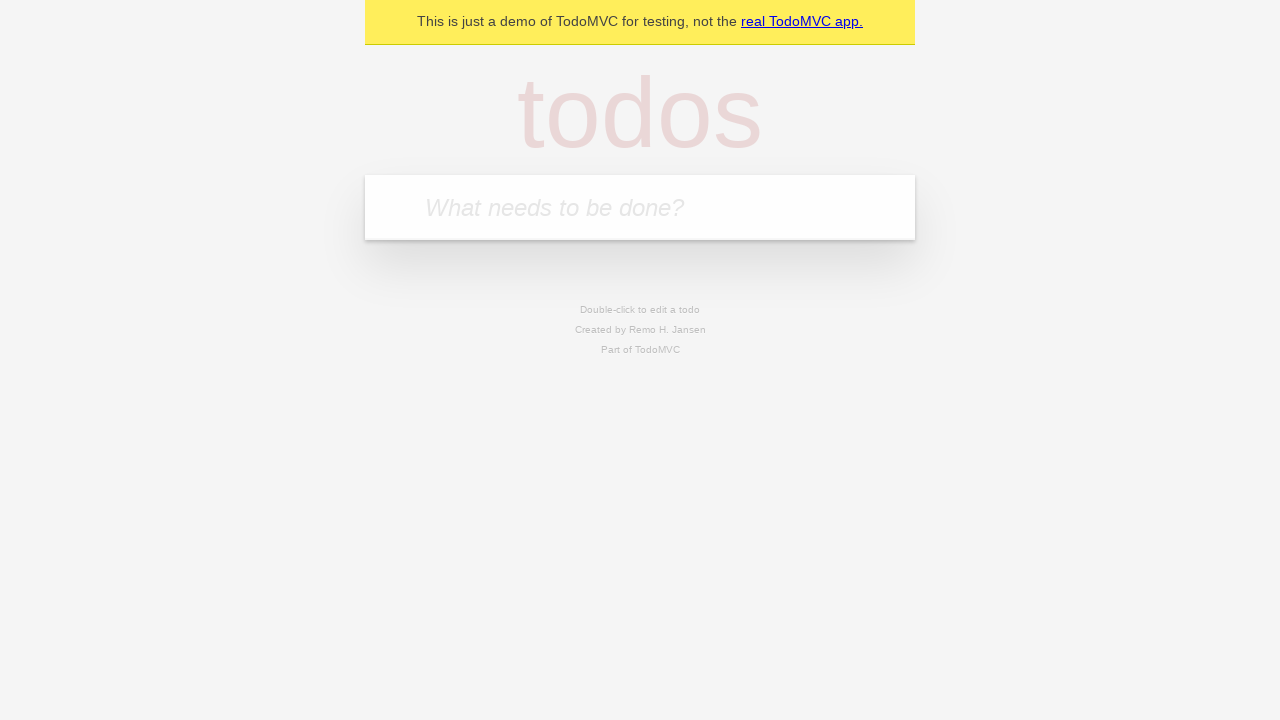

Filled new todo field with 'watch monty python' on internal:attr=[placeholder="What needs to be done?"i]
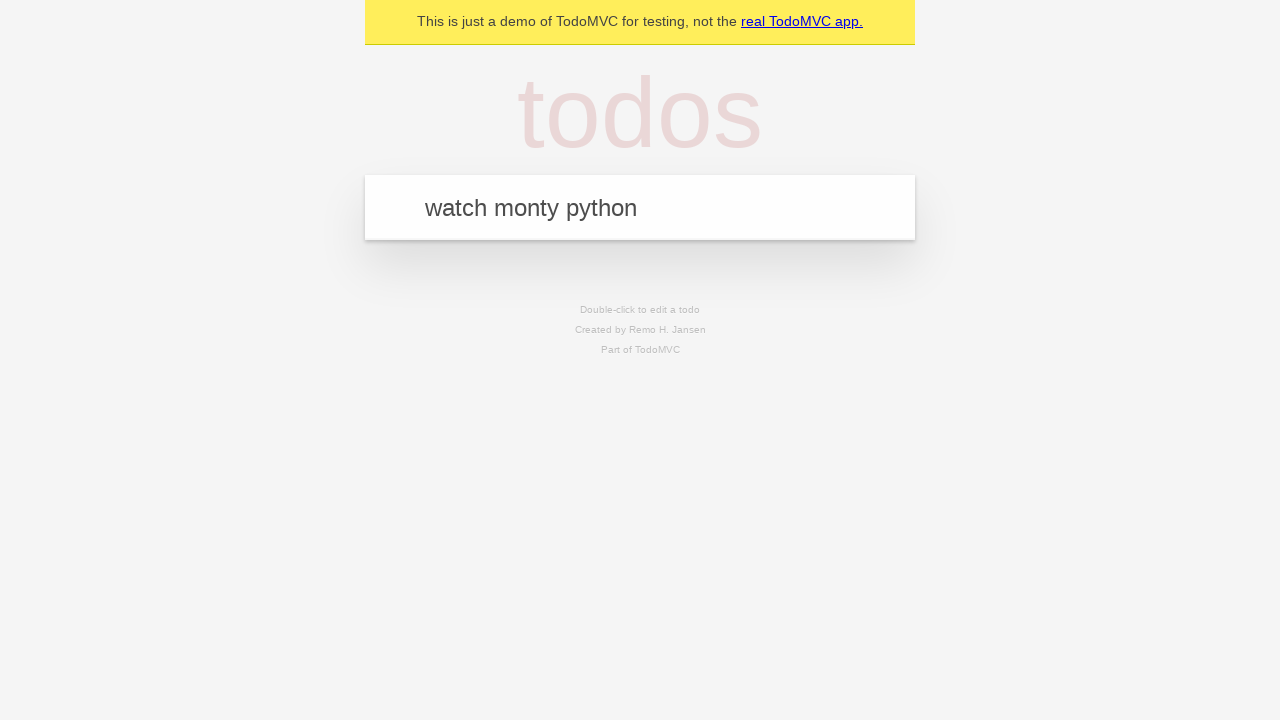

Pressed Enter to create todo 'watch monty python' on internal:attr=[placeholder="What needs to be done?"i]
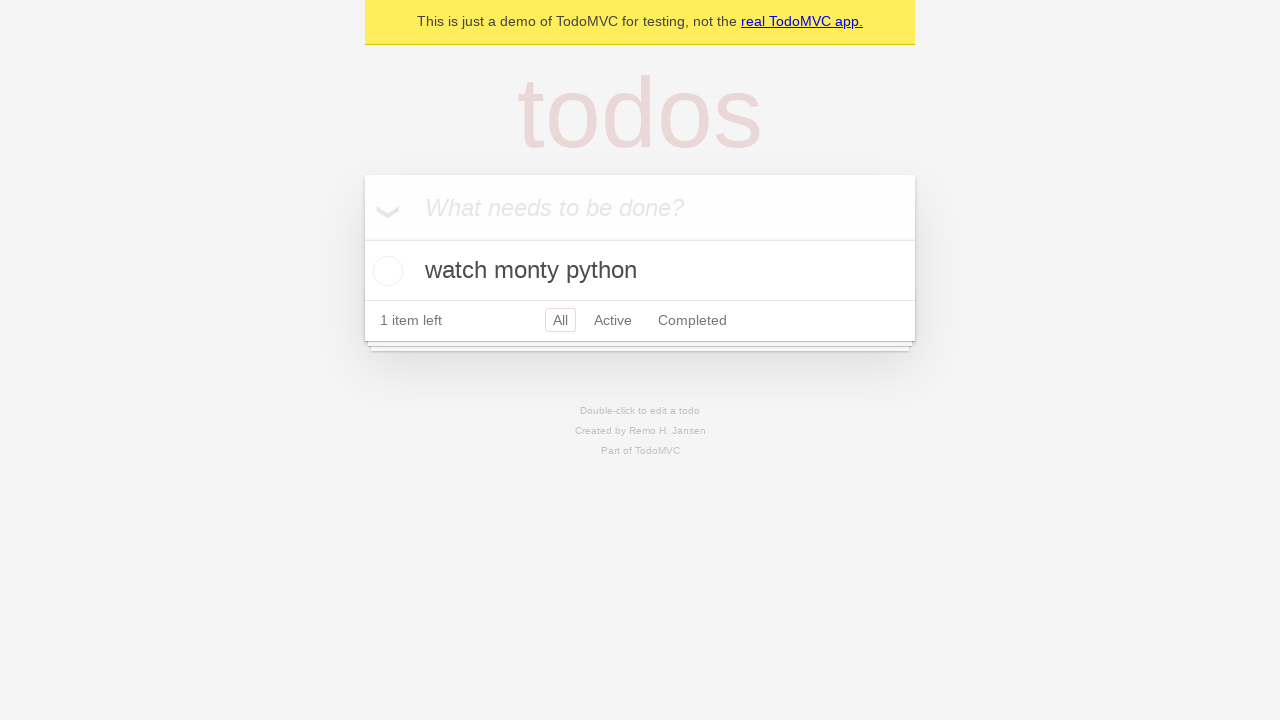

Filled new todo field with 'feed the cat' on internal:attr=[placeholder="What needs to be done?"i]
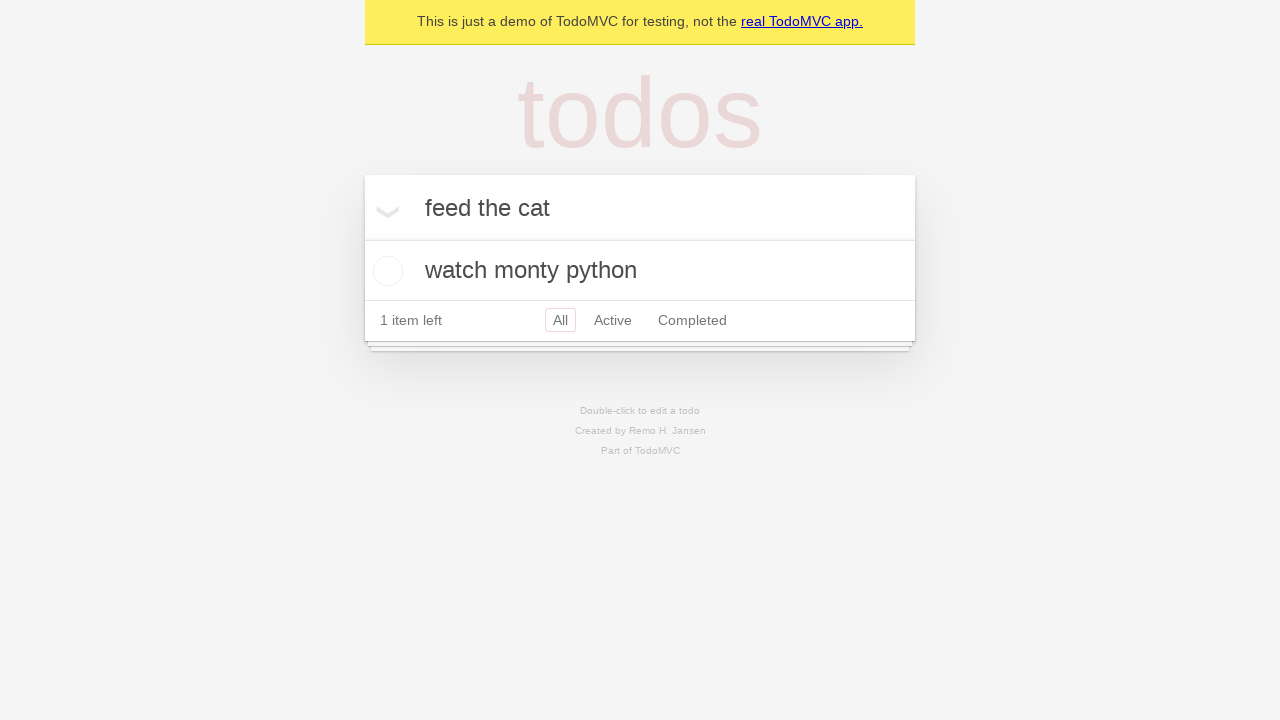

Pressed Enter to create todo 'feed the cat' on internal:attr=[placeholder="What needs to be done?"i]
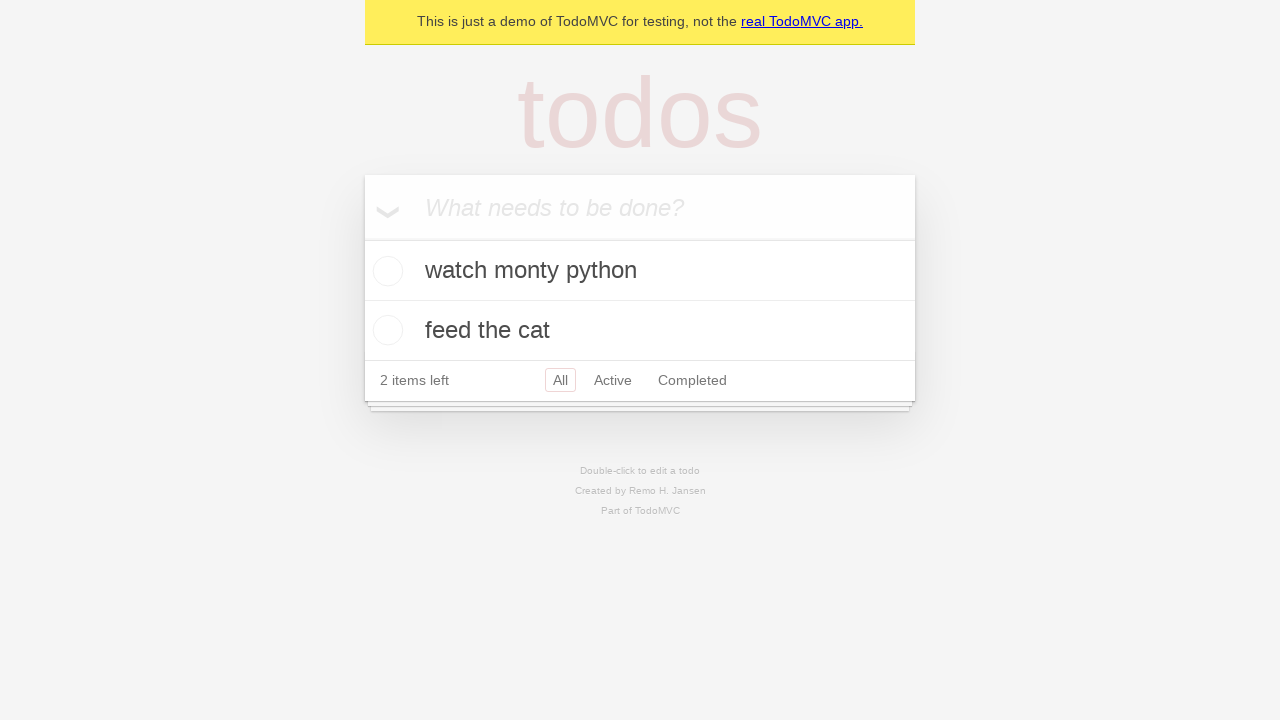

Filled new todo field with 'book a doctors appointment' on internal:attr=[placeholder="What needs to be done?"i]
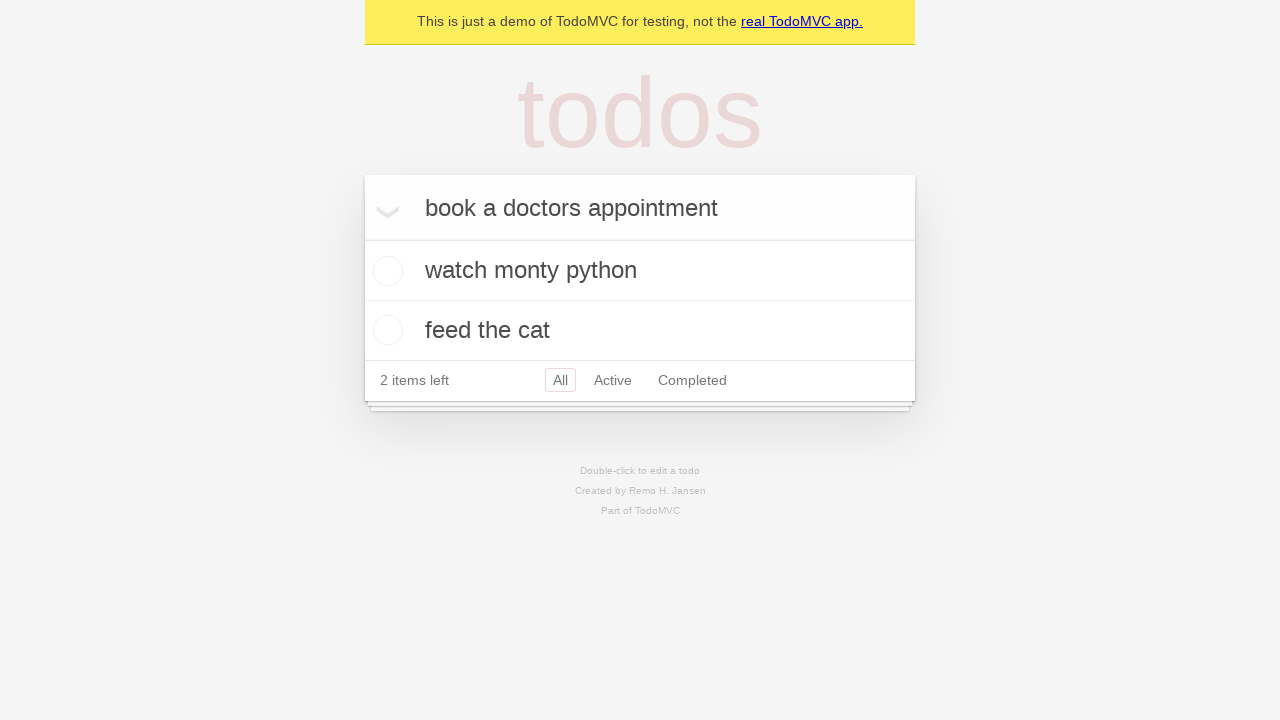

Pressed Enter to create todo 'book a doctors appointment' on internal:attr=[placeholder="What needs to be done?"i]
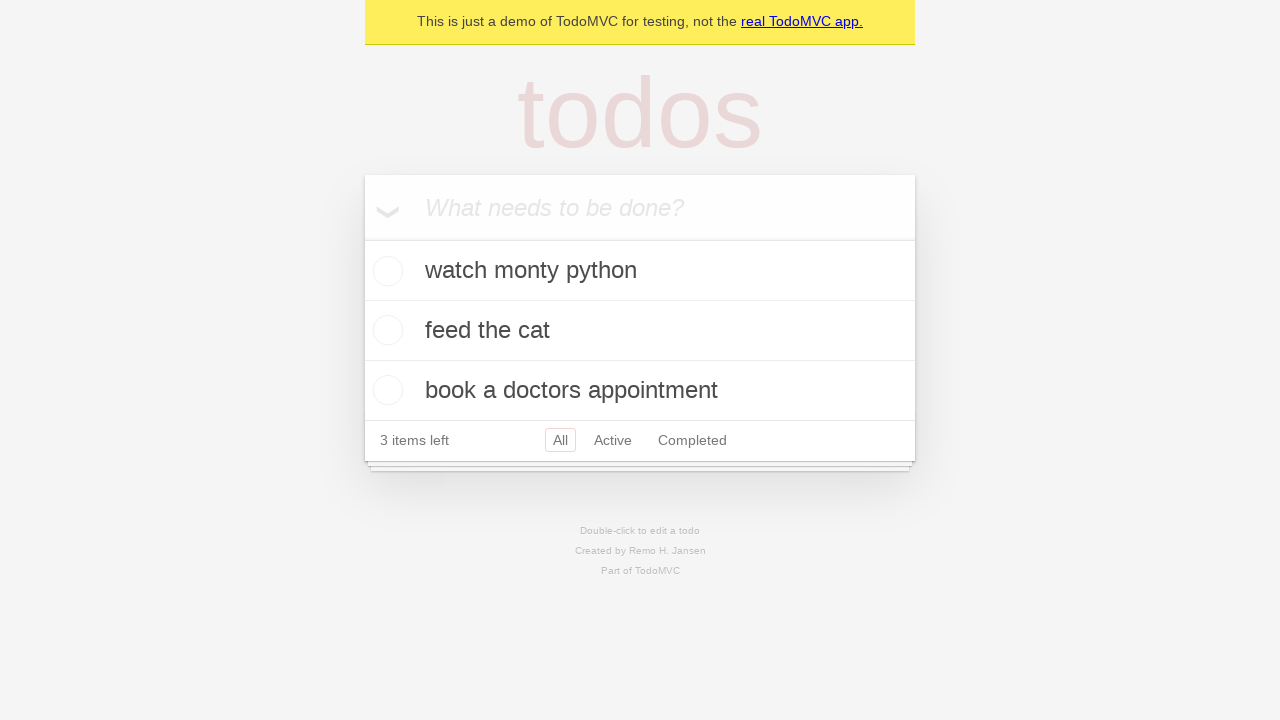

Double-clicked second todo item to enter edit mode at (640, 331) on internal:testid=[data-testid="todo-item"s] >> nth=1
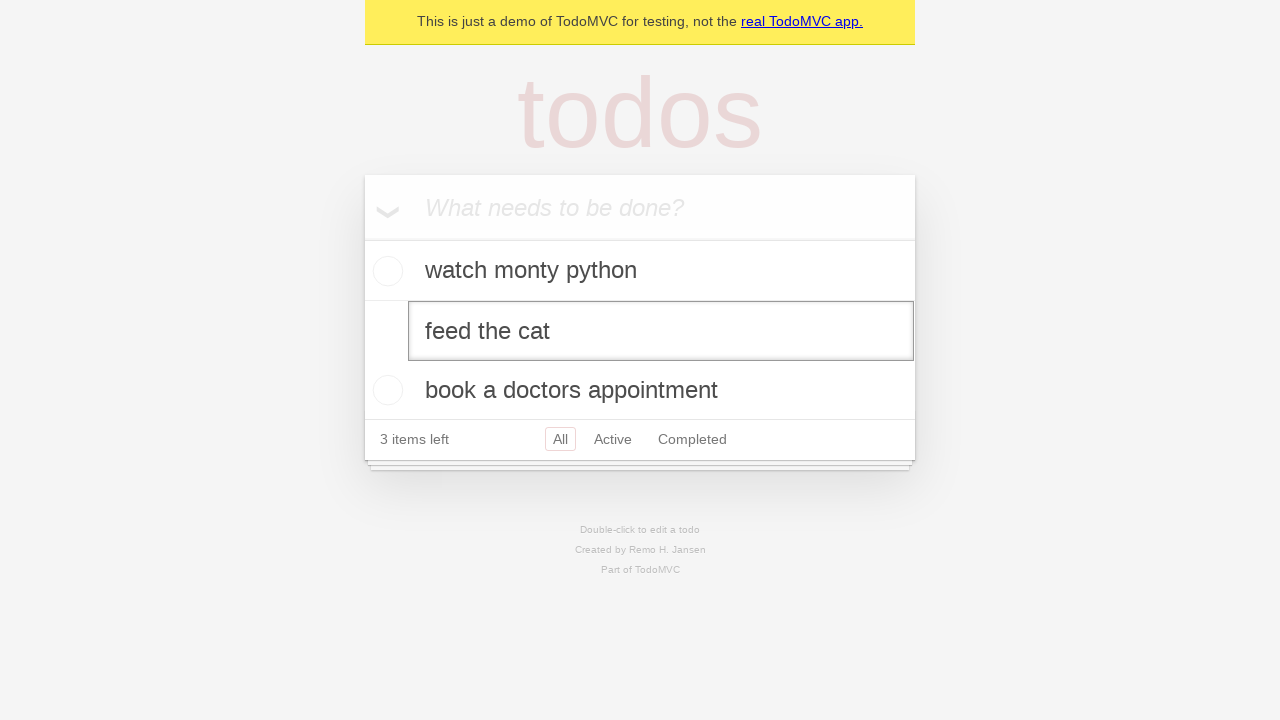

Filled edit box with text surrounded by whitespace on internal:testid=[data-testid="todo-item"s] >> nth=1 >> internal:role=textbox[nam
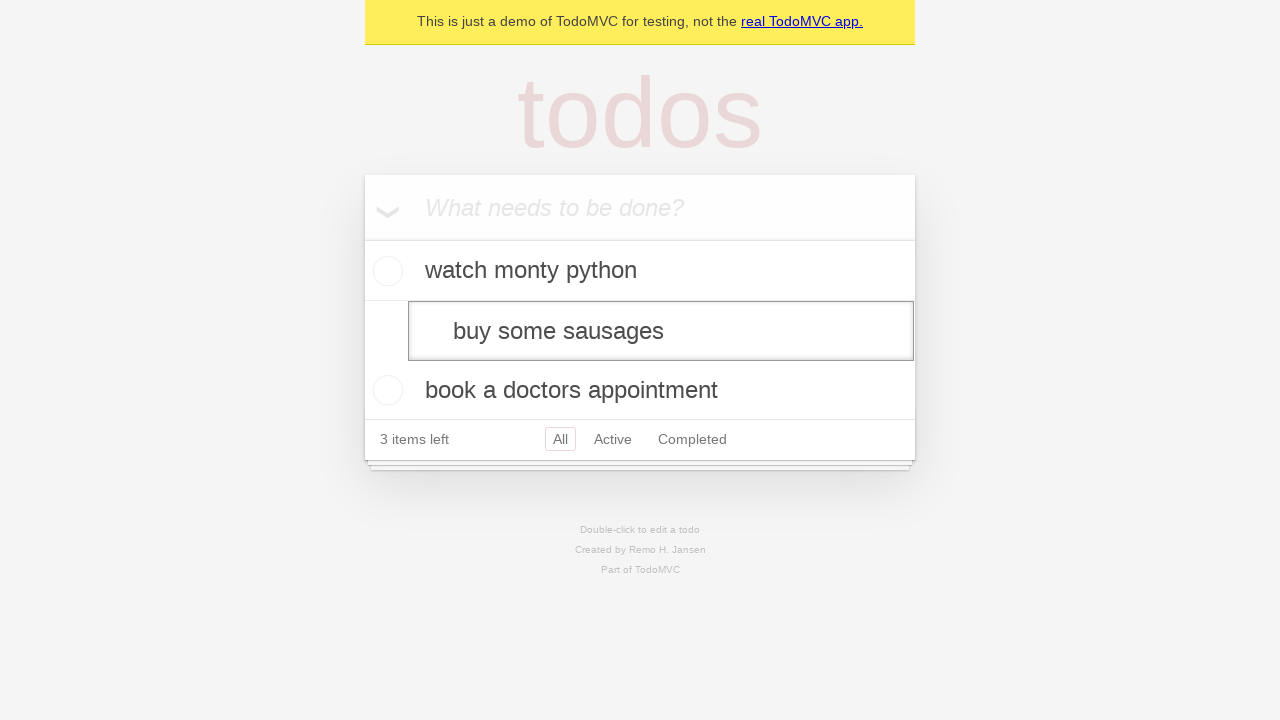

Pressed Enter to save edited todo, verifying whitespace is trimmed on internal:testid=[data-testid="todo-item"s] >> nth=1 >> internal:role=textbox[nam
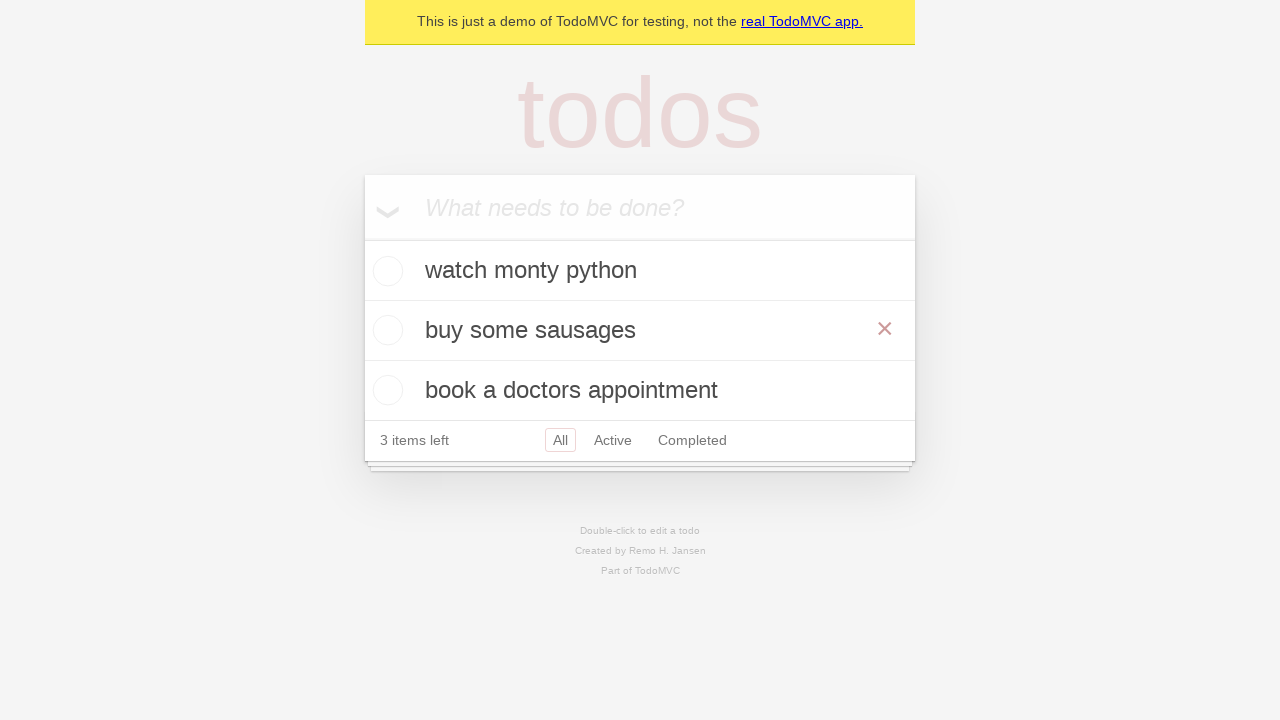

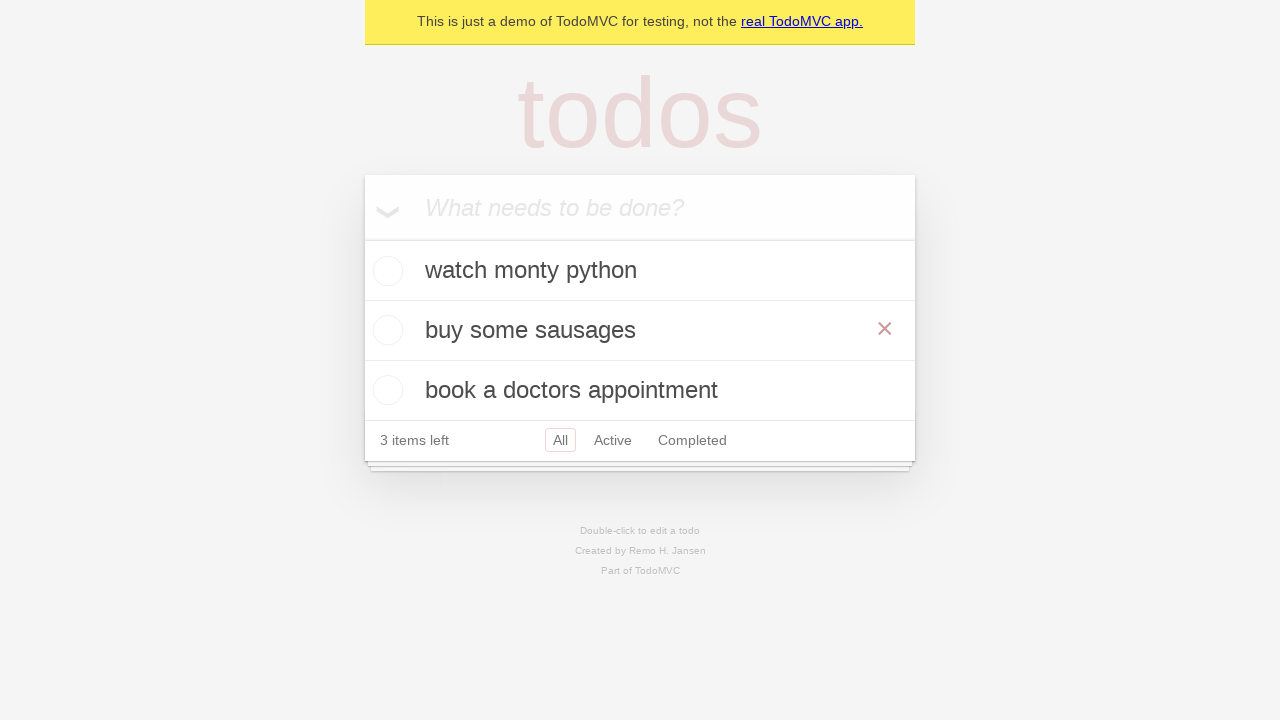